Tests adding a product to the shopping cart on BrowserStack demo e-commerce site, verifying the cart opens and displays the correct product

Starting URL: https://www.bstackdemo.com

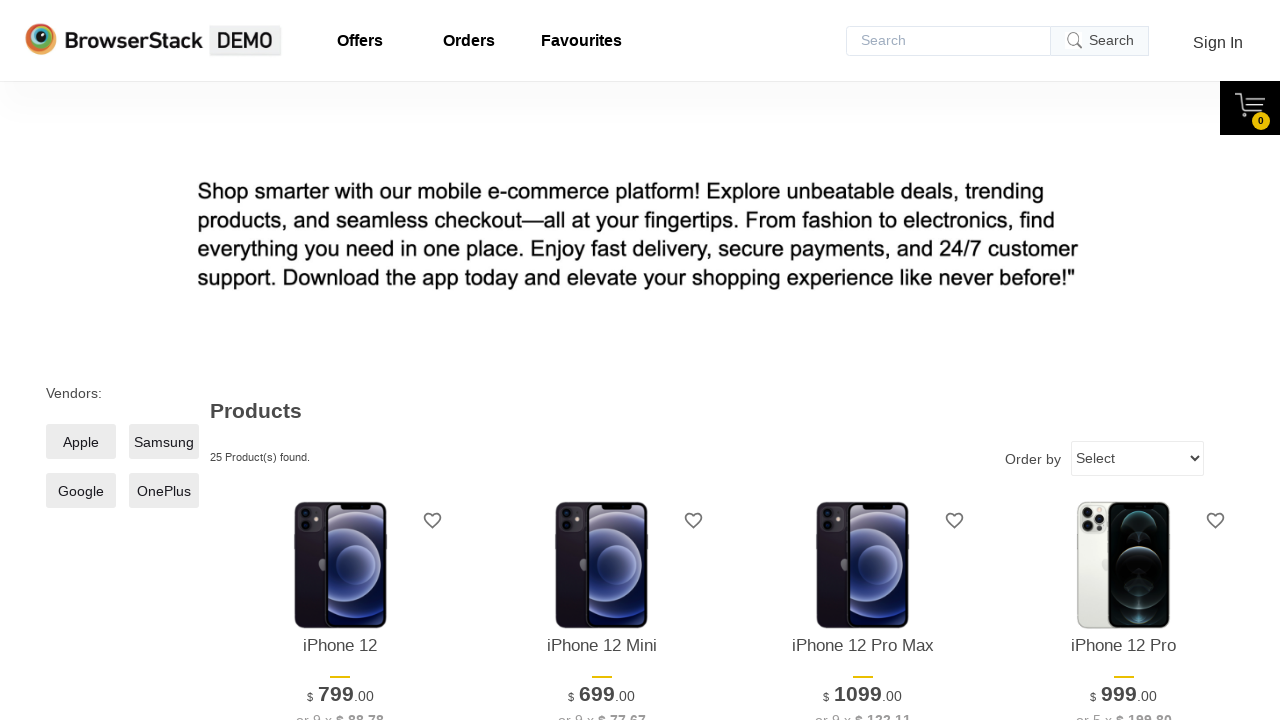

Page loaded and DOM content ready
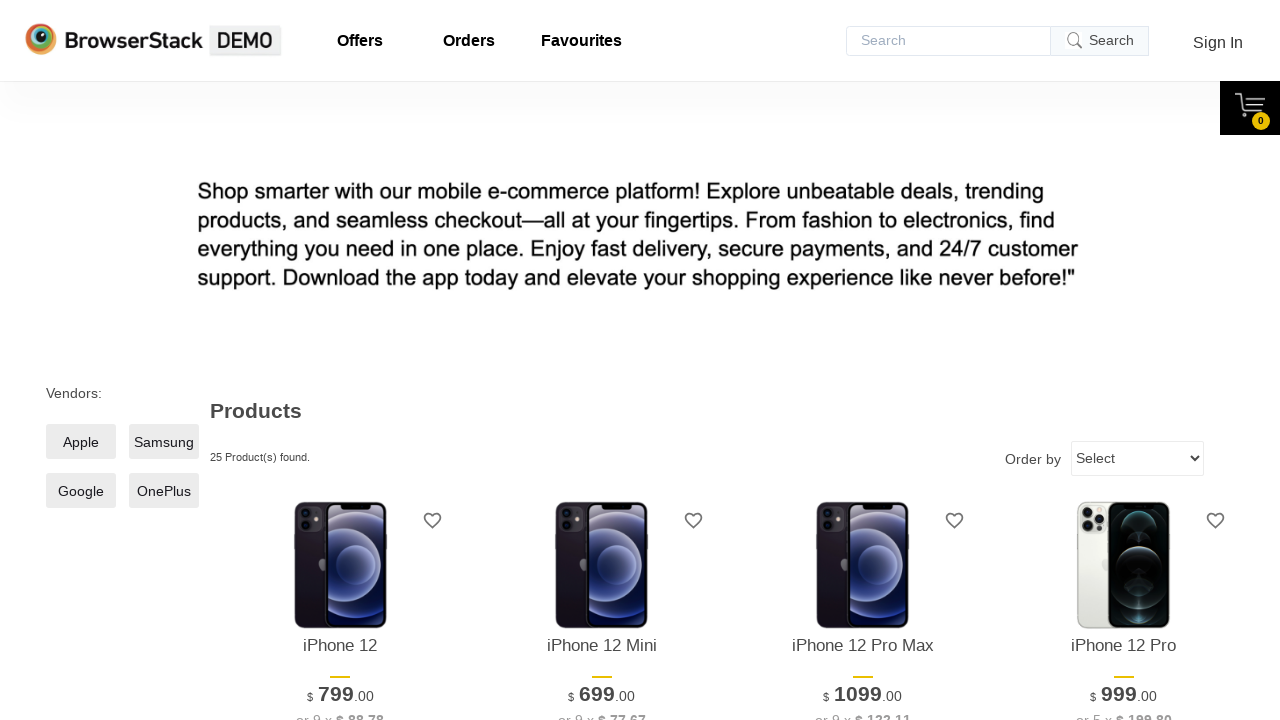

Verified page title contains 'StackDemo'
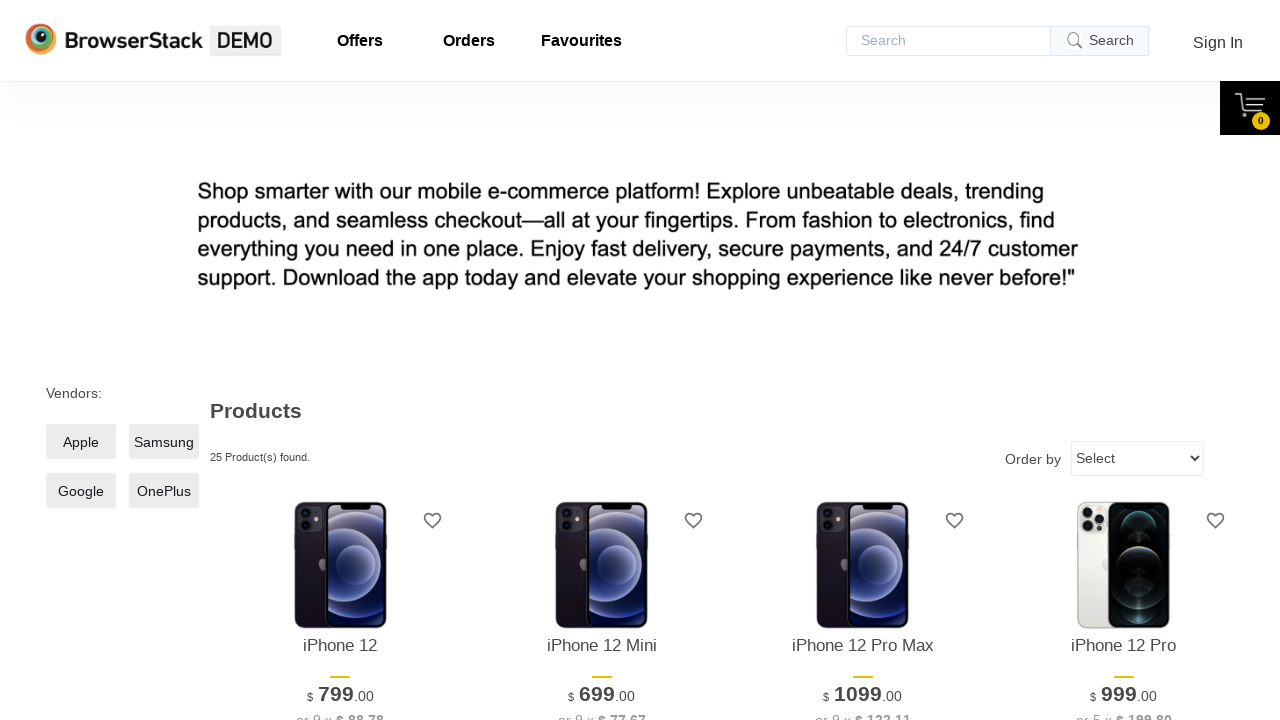

Retrieved product name from first product on screen
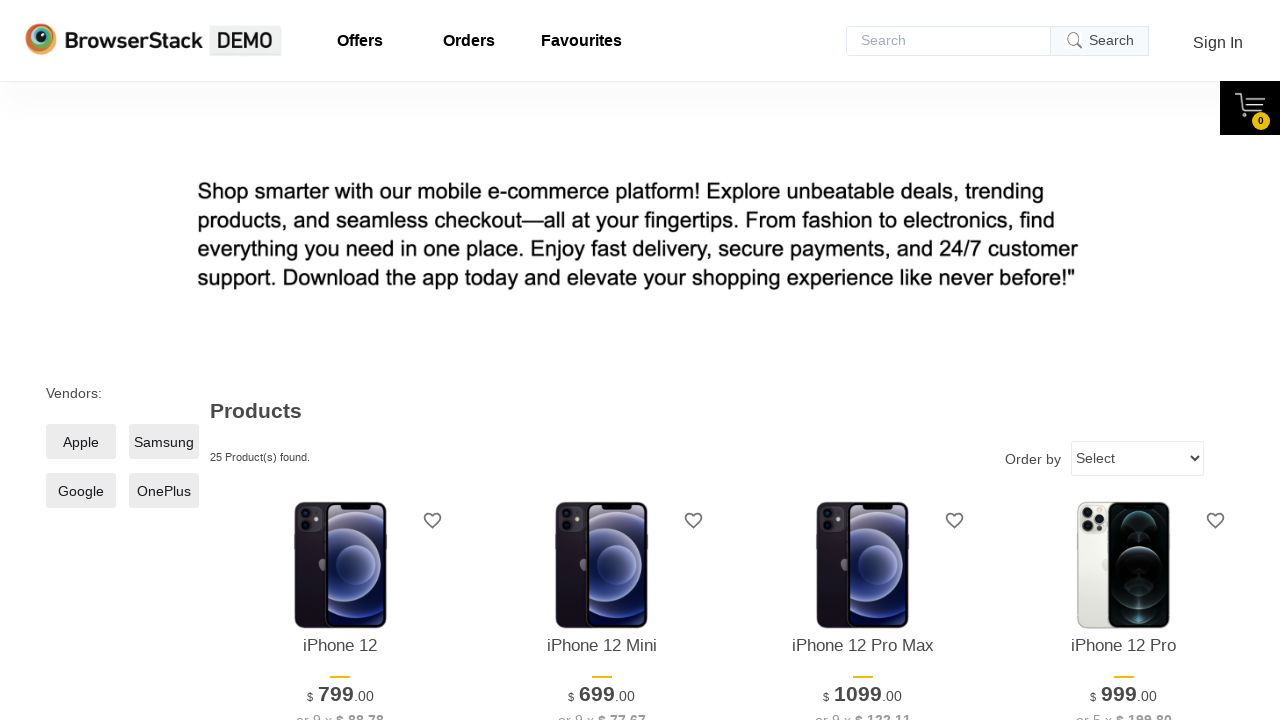

Clicked 'Add to Cart' button for first product at (340, 361) on xpath=//*[@id='1']/div[4]
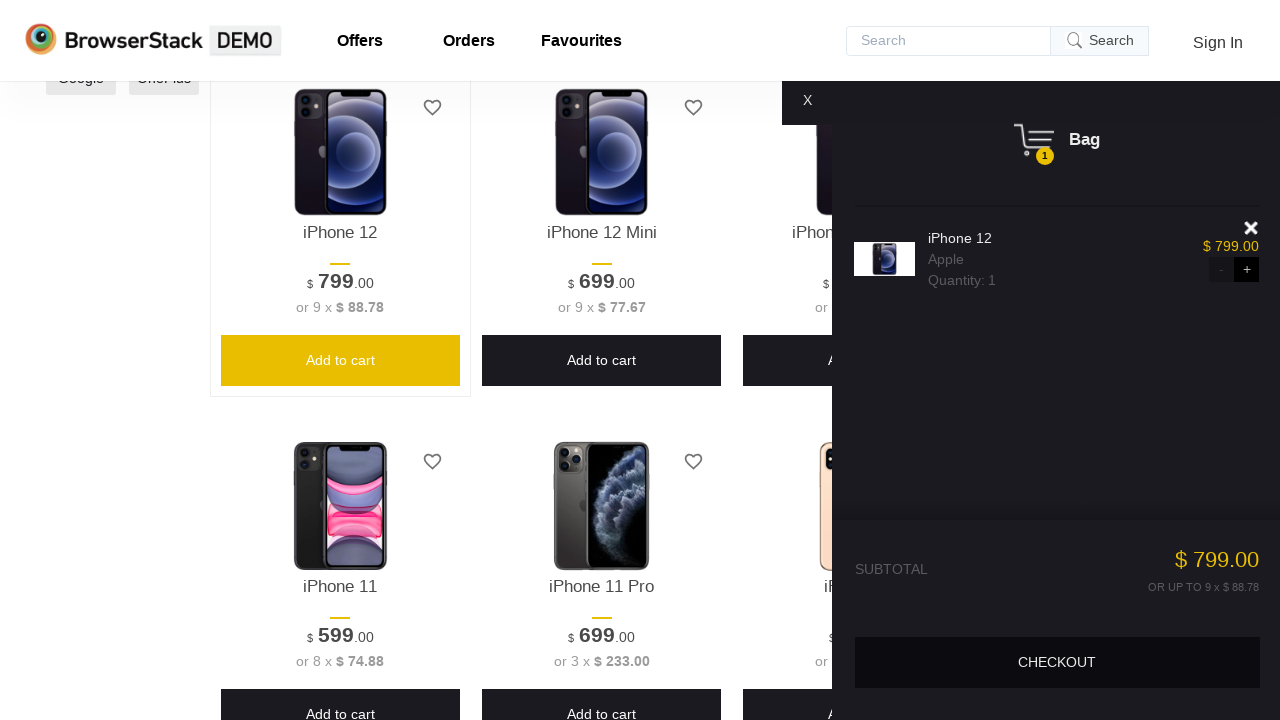

Cart content became visible
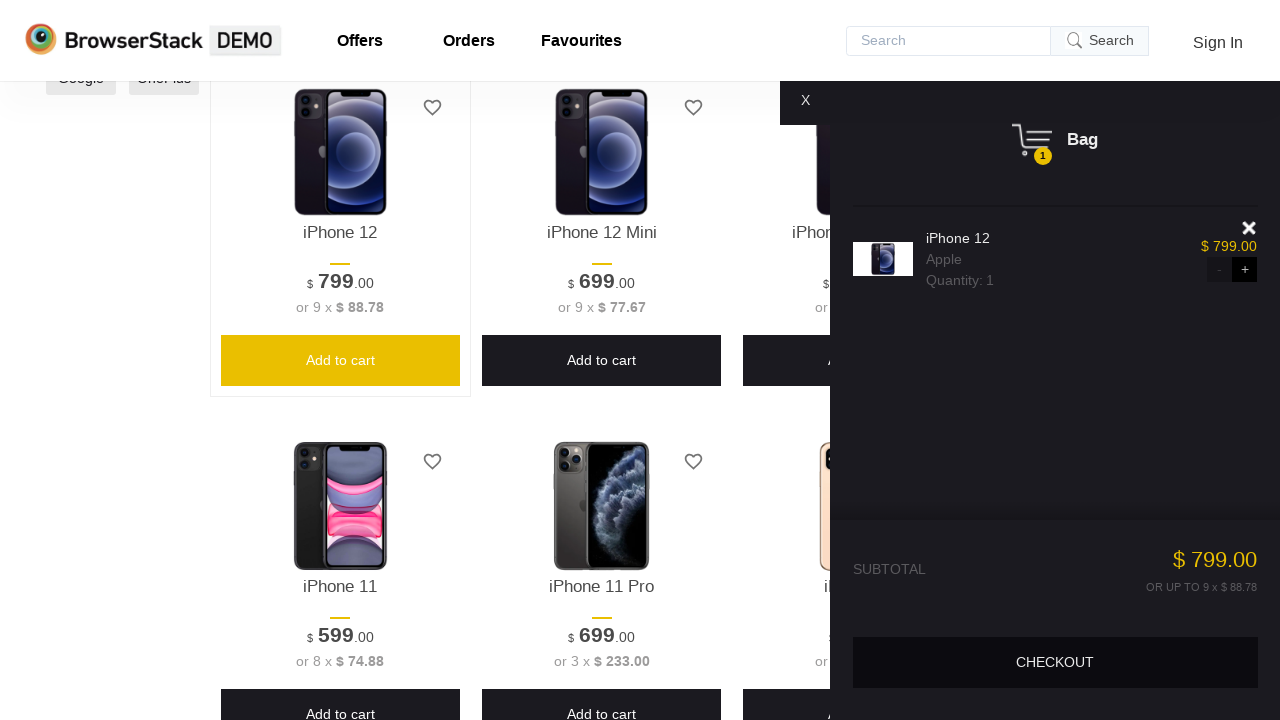

Verified cart is displayed on screen
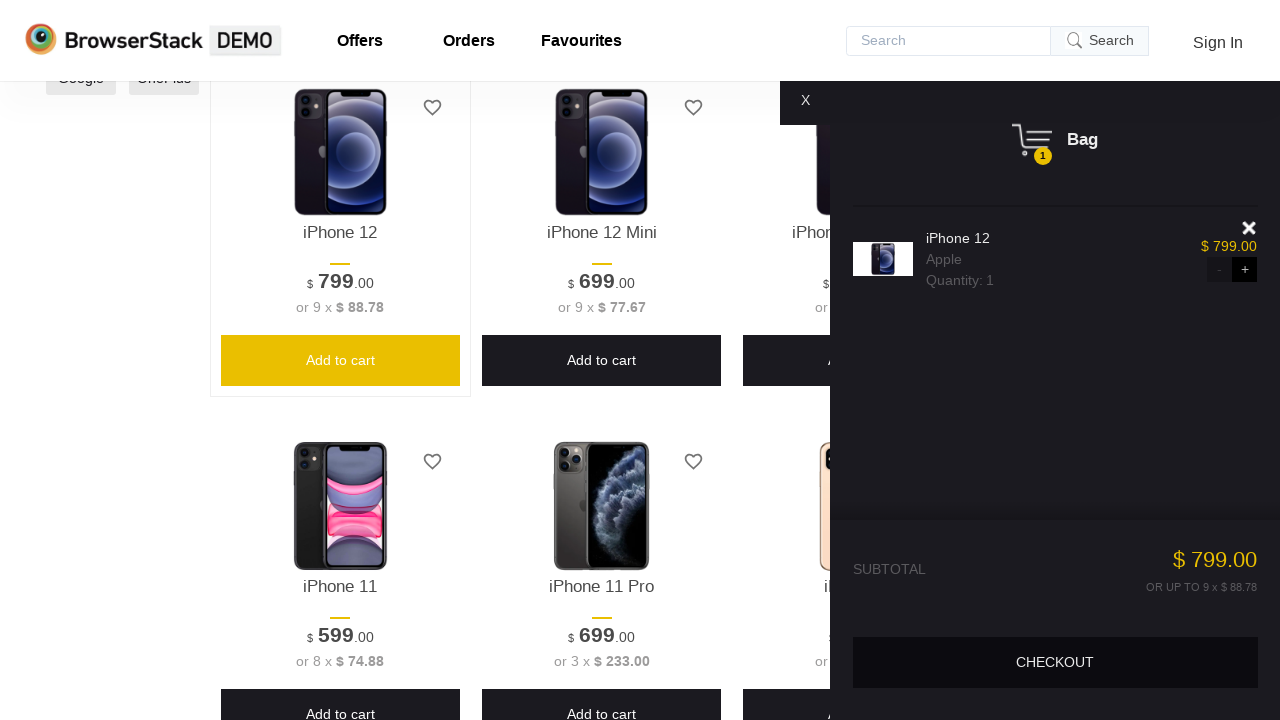

Retrieved product name from shopping cart
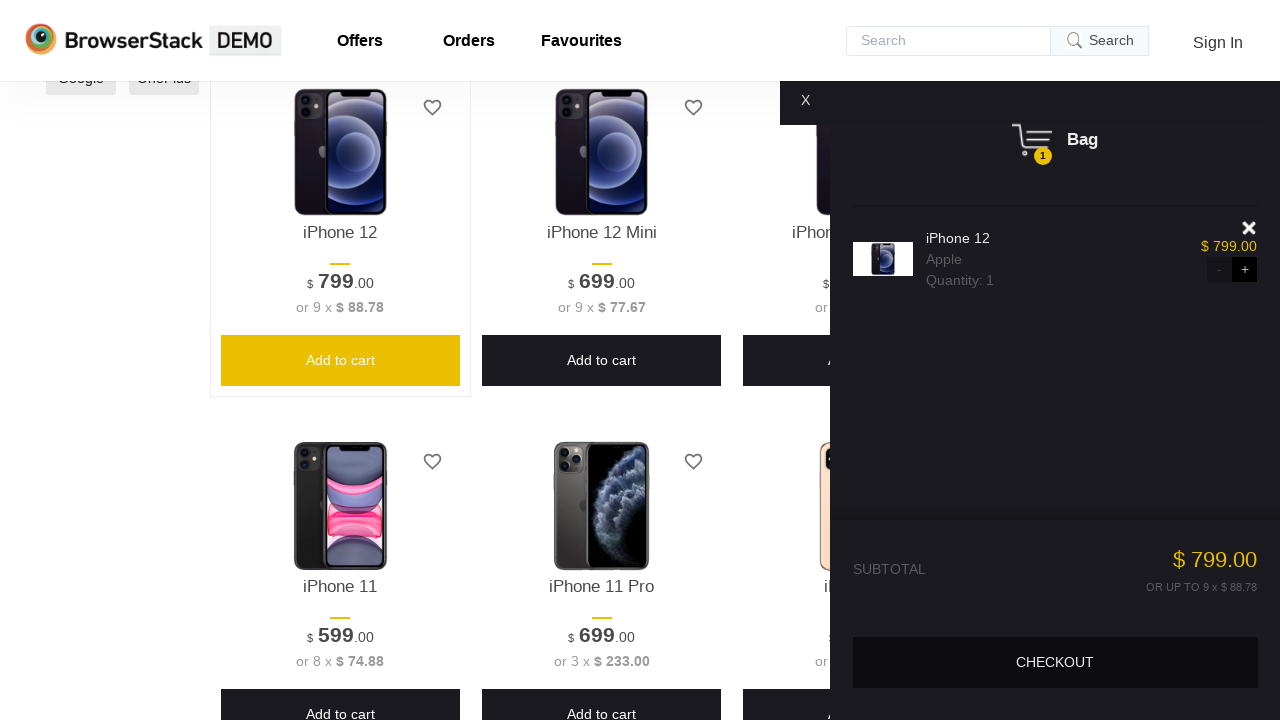

Verified product in cart matches the product added
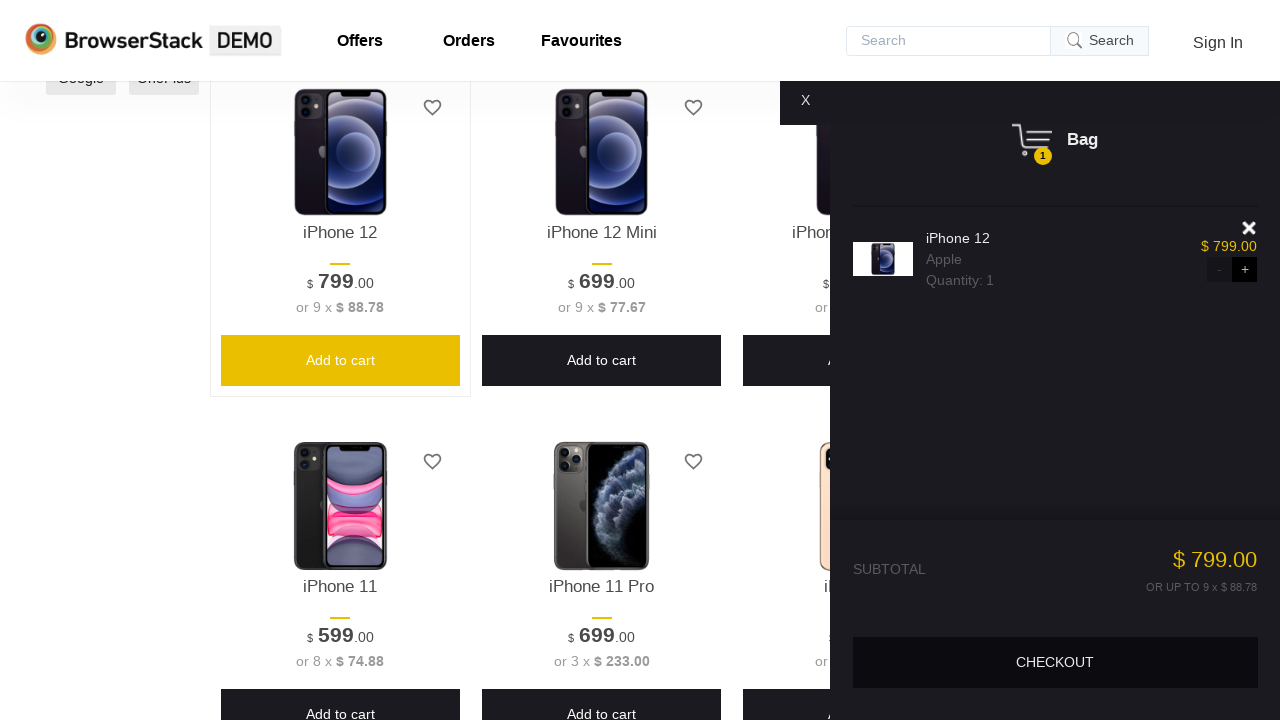

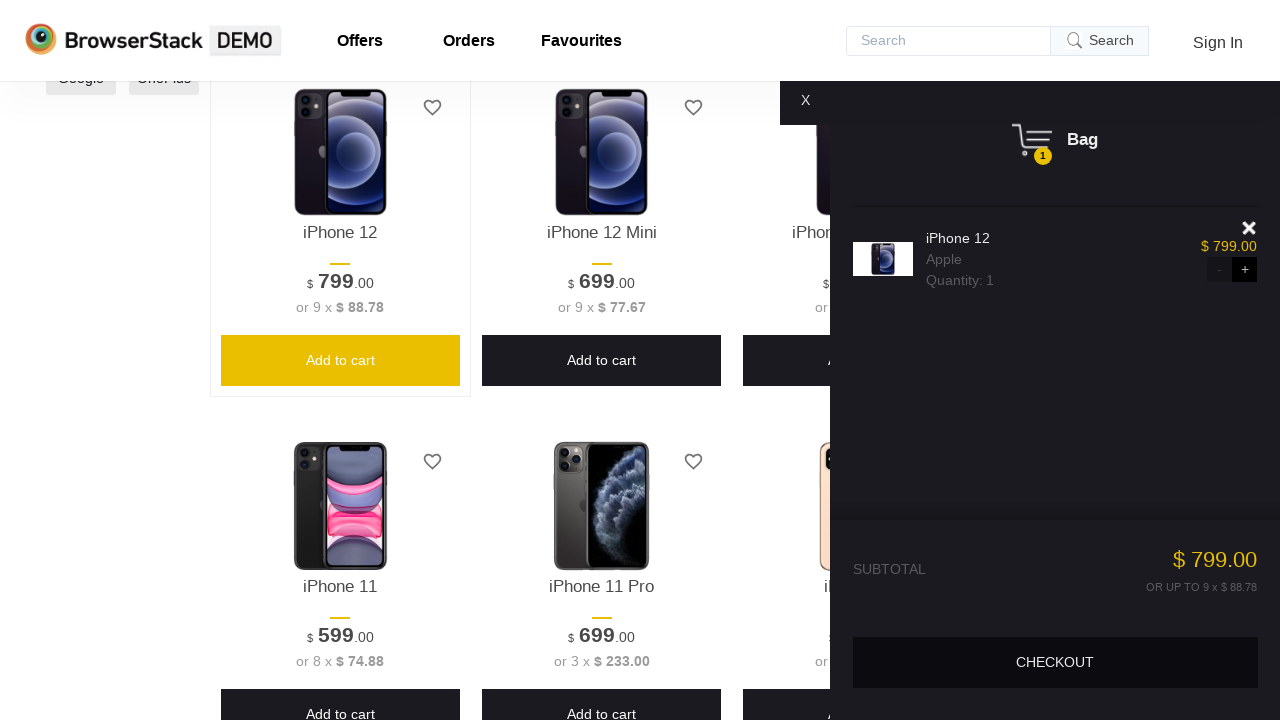